Tests the forgot password button functionality by clicking it and verifying navigation to the forgot password page

Starting URL: https://www.wahylab.com/gendemo/login/

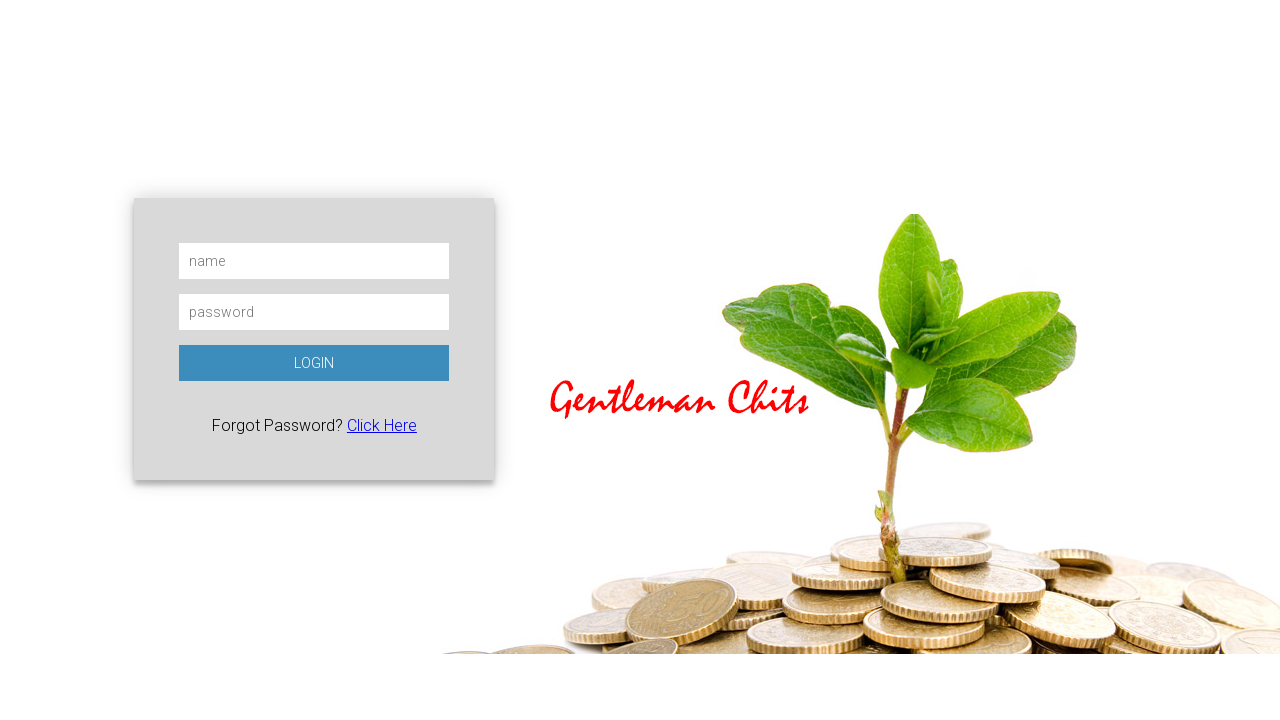

Clicked forgot password button at (382, 425) on xpath=/html/body/div/div/a/span
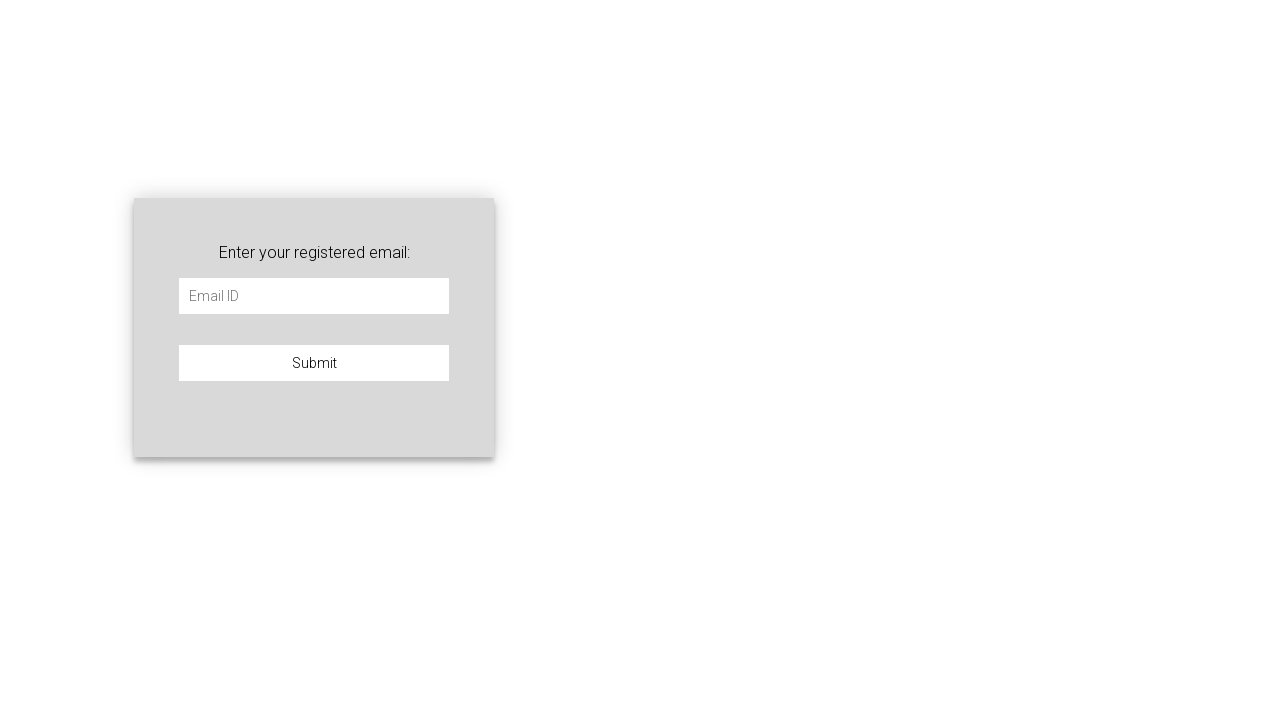

Verified navigation to forgot password page
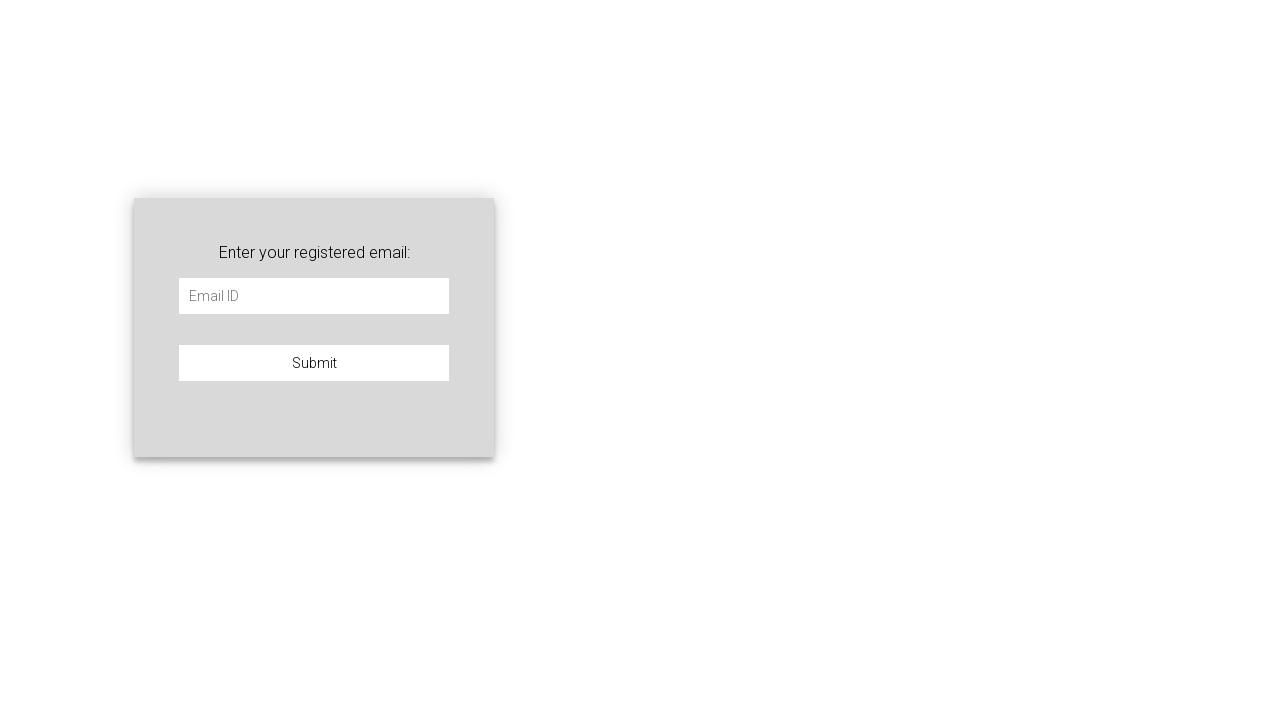

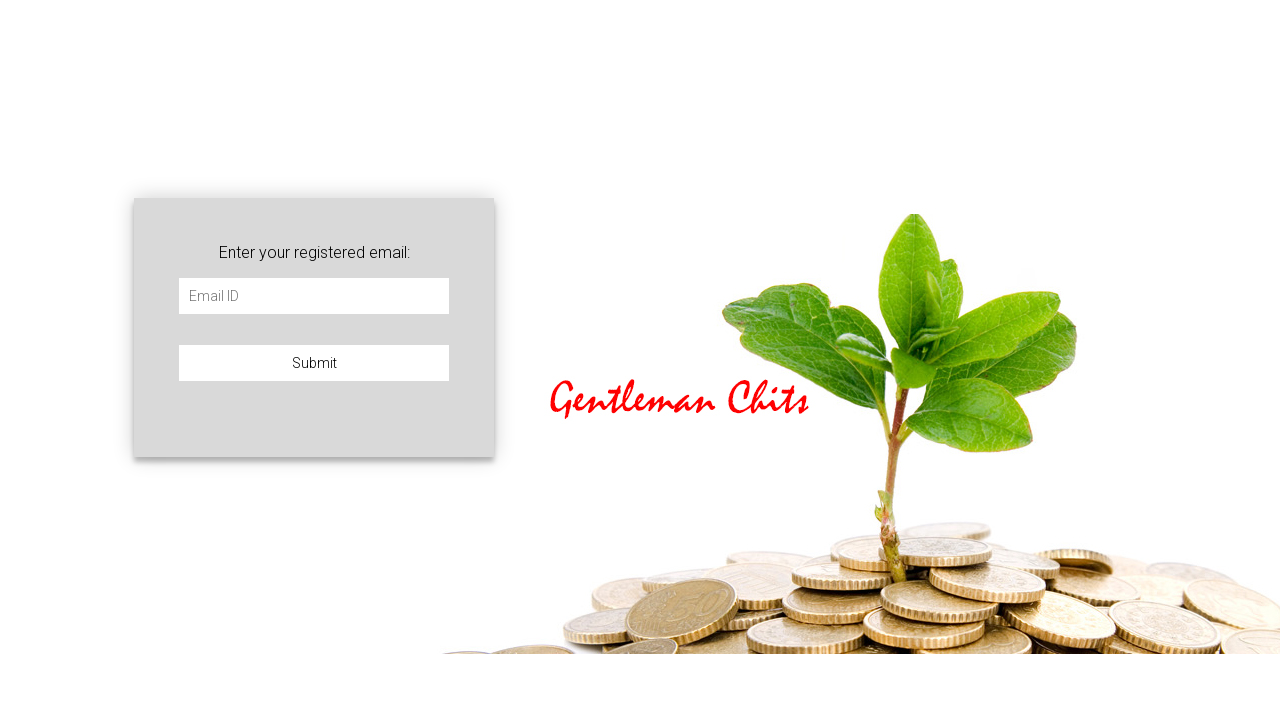